Tests login form validation by submitting with only password filled (no username) and verifies the appropriate error message is displayed.

Starting URL: https://www.saucedemo.com/

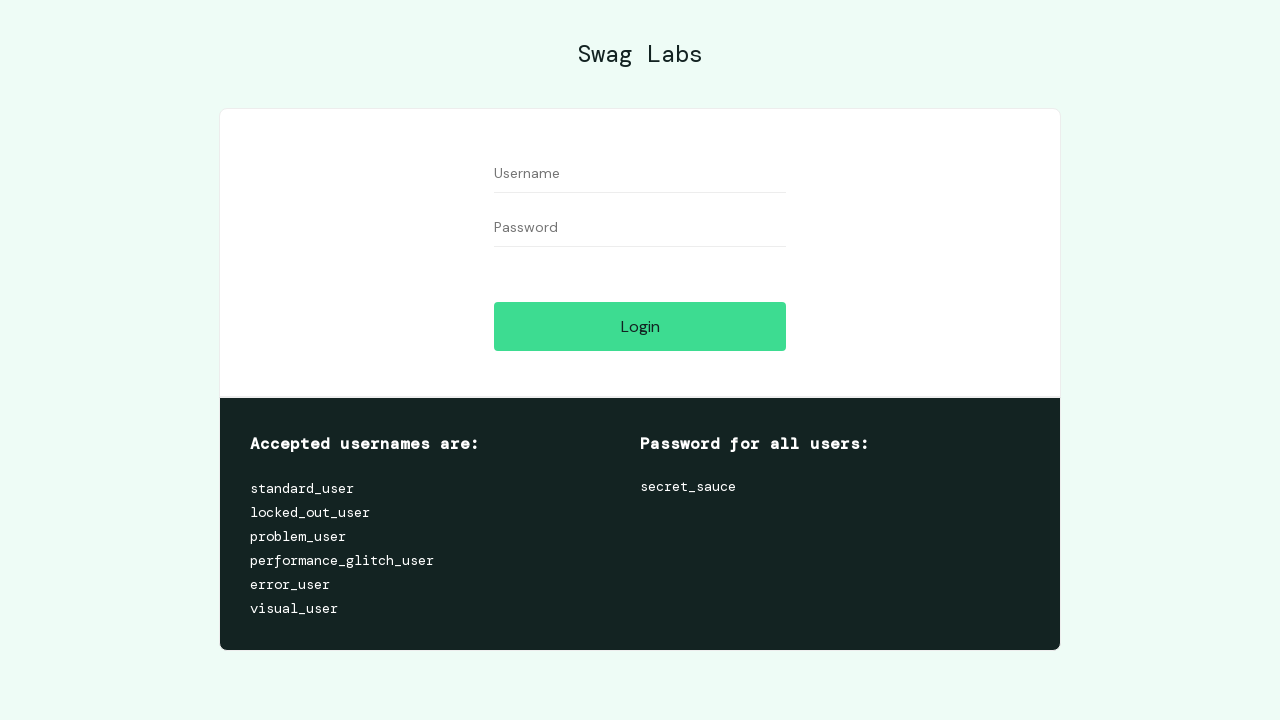

Navigated to Sauce Demo login page
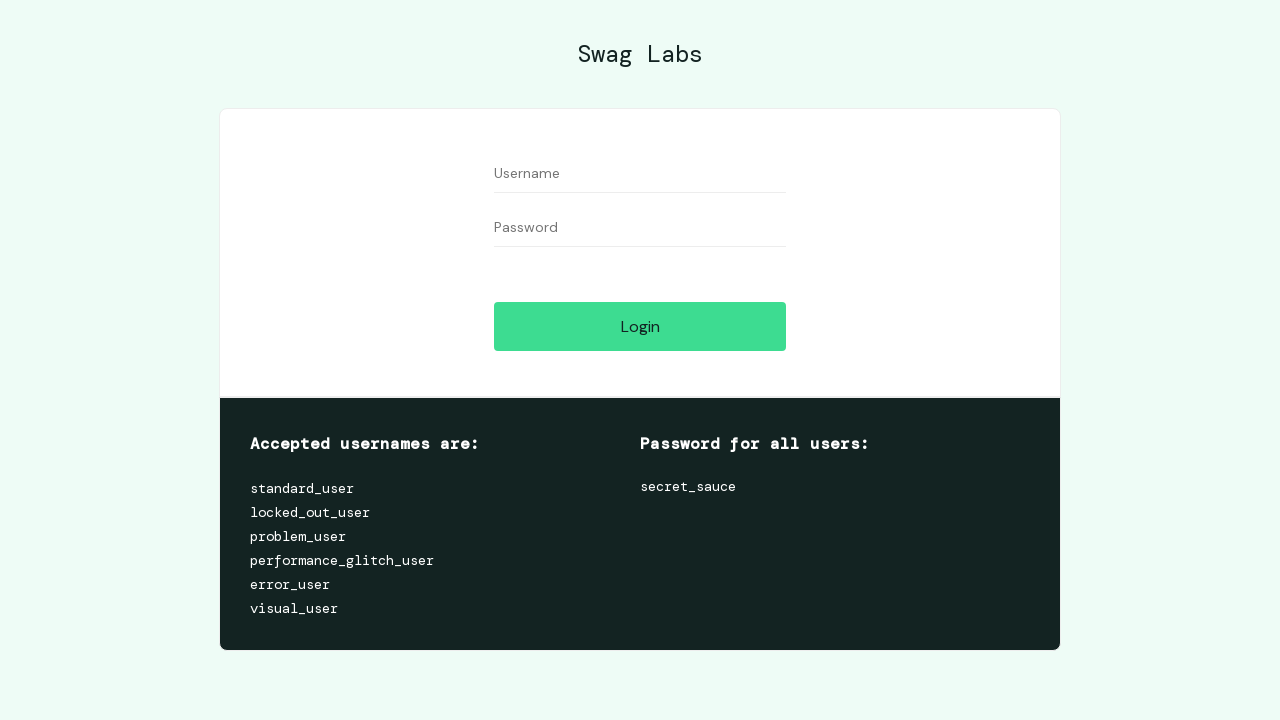

Filled password field with 'secret_sauce', leaving username empty on #password
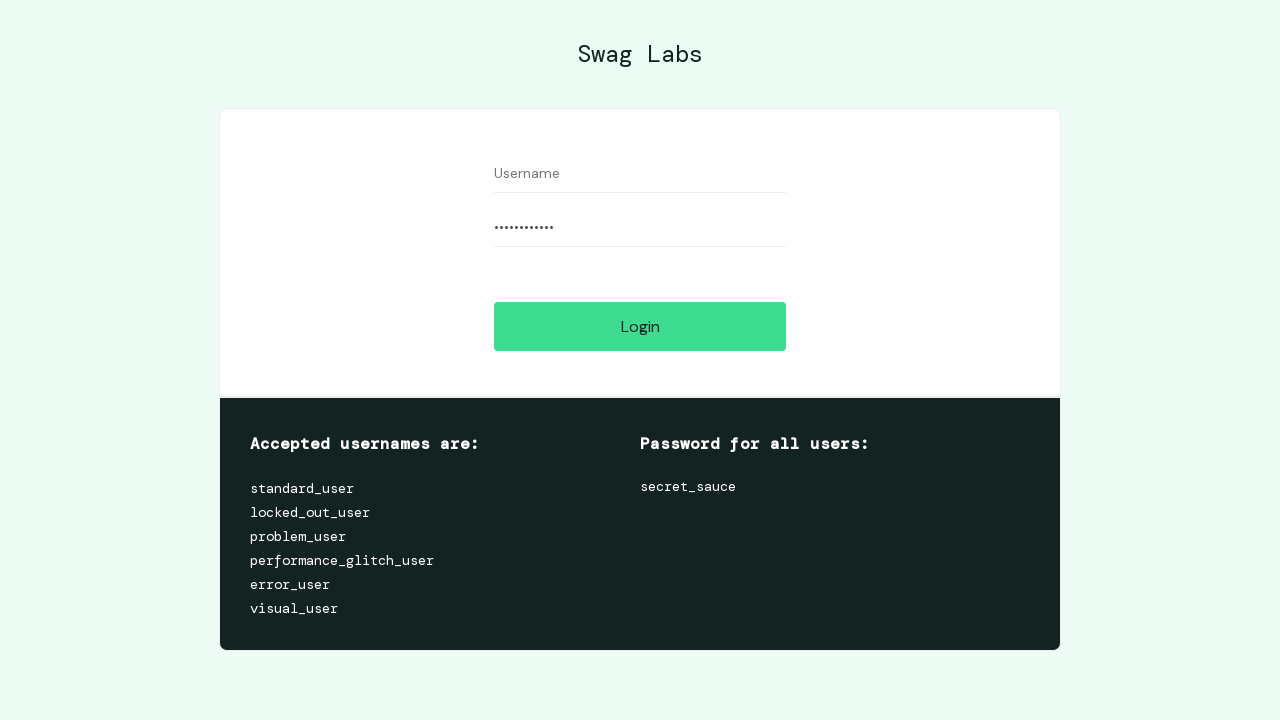

Clicked login button to submit form with empty username at (640, 326) on #login-button
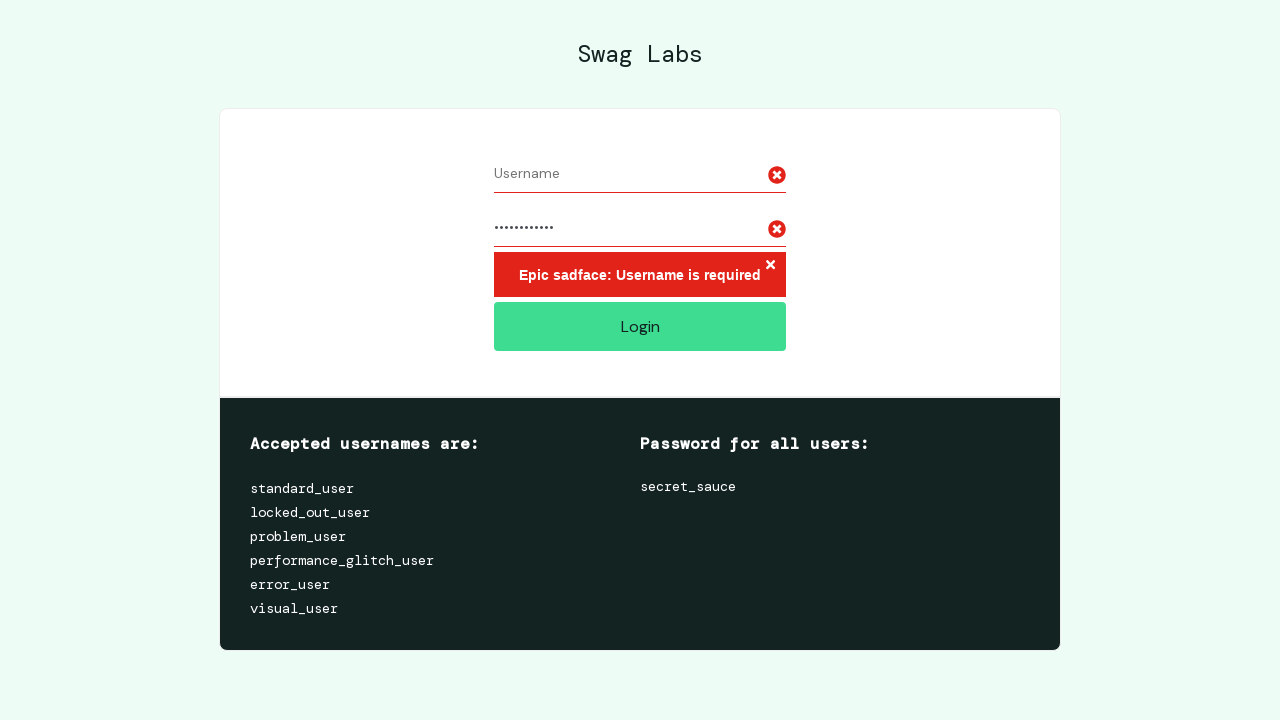

Error message container appeared
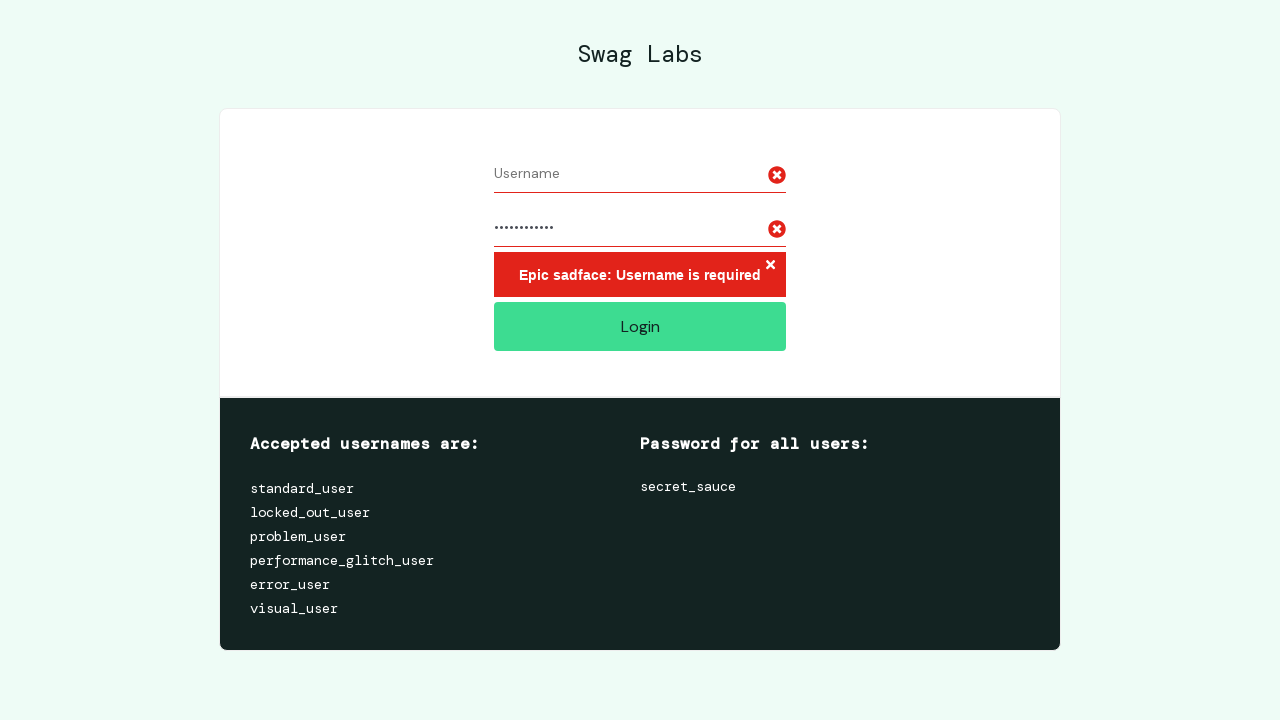

Verified error message displays 'Epic sadface: Username is required'
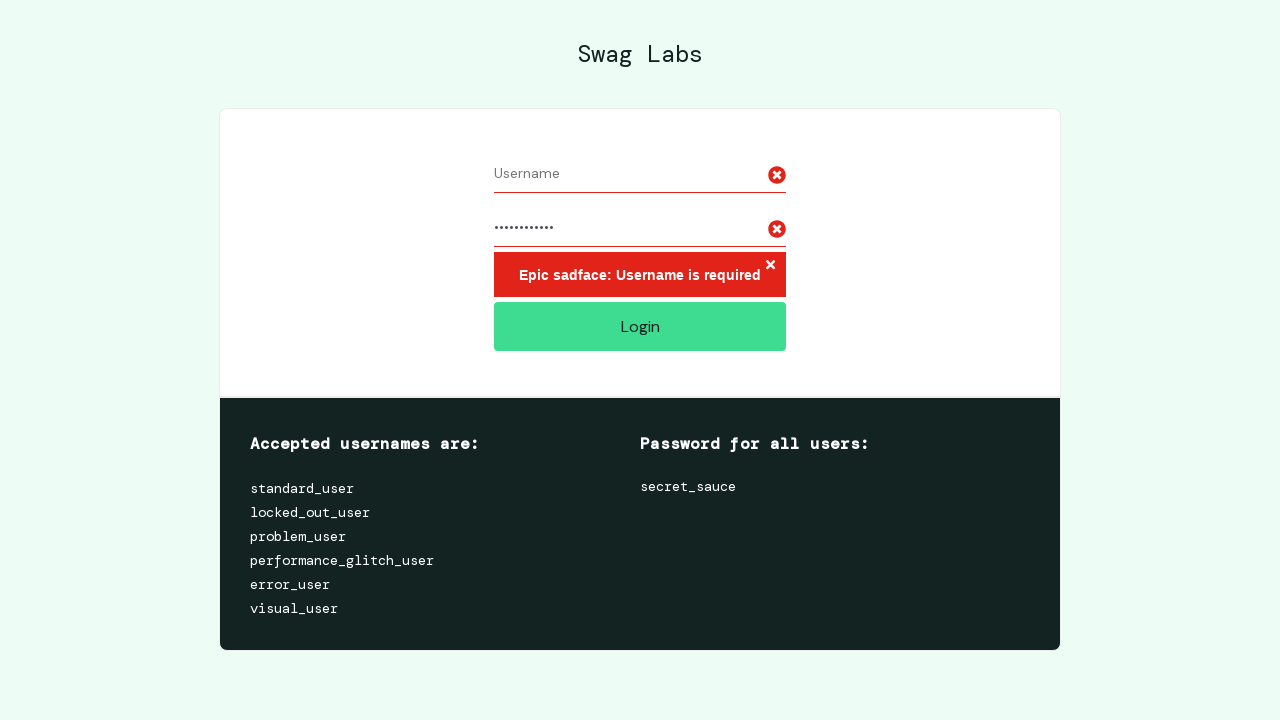

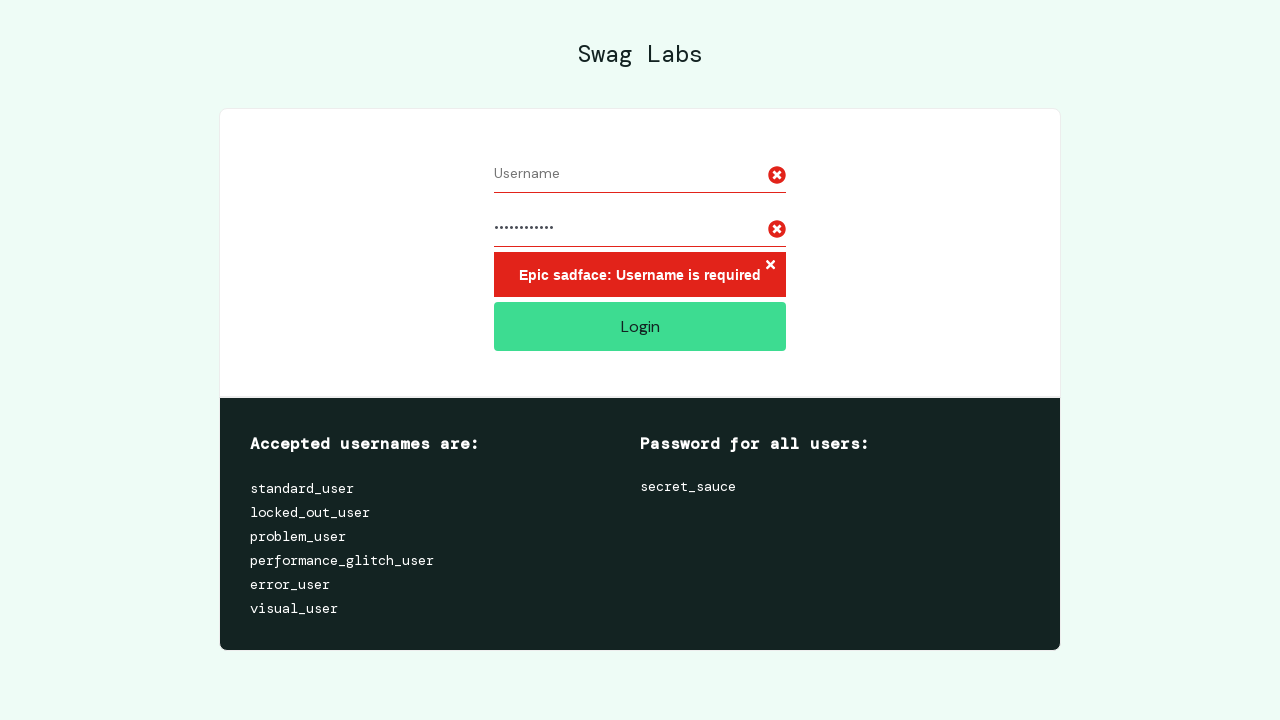